Fills out a web form with various input types including text fields, radio buttons, checkboxes, and dropdown selections, then submits the form

Starting URL: https://formy-project.herokuapp.com/form

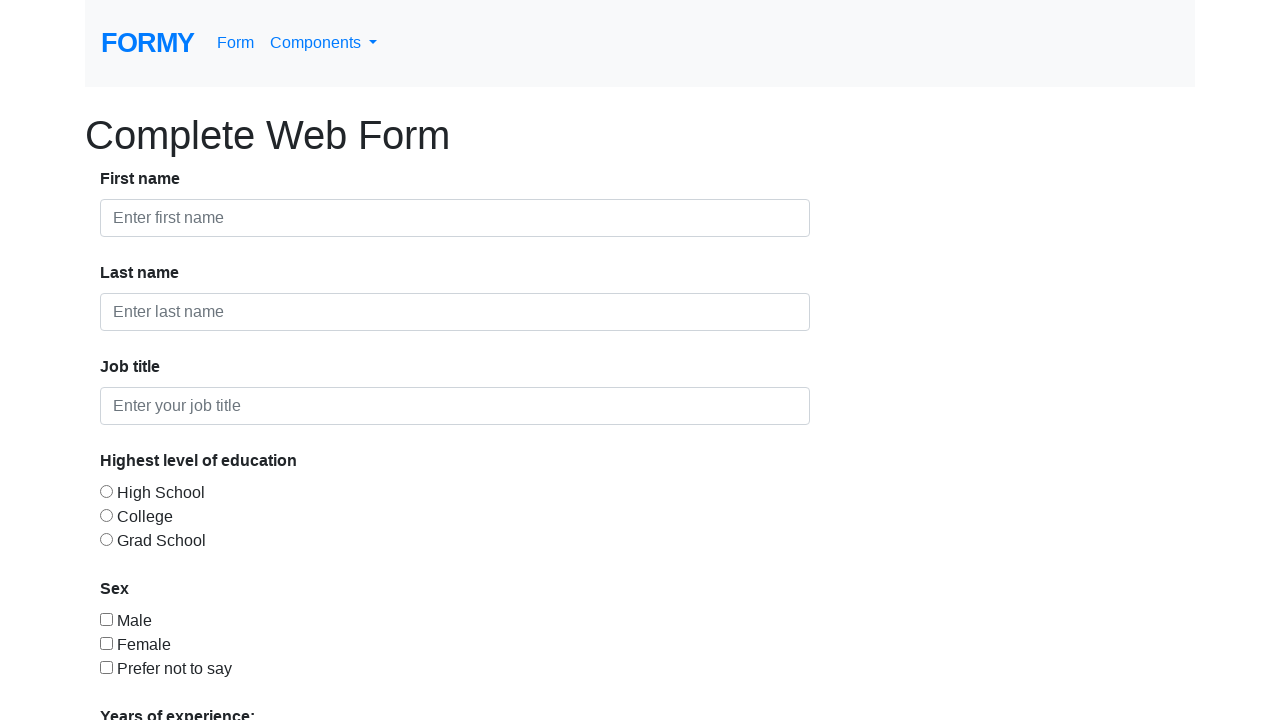

Filled first name field with 'Manish' on #first-name
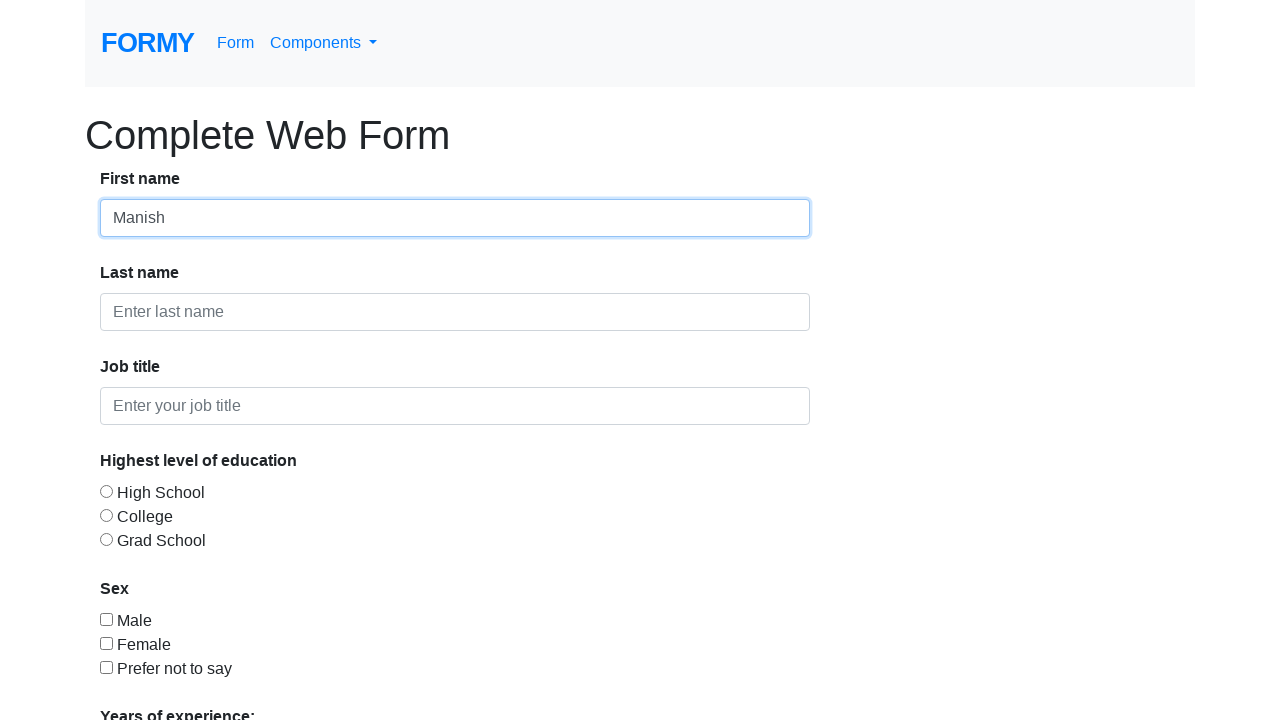

Filled last name field with 'Singh' on #last-name
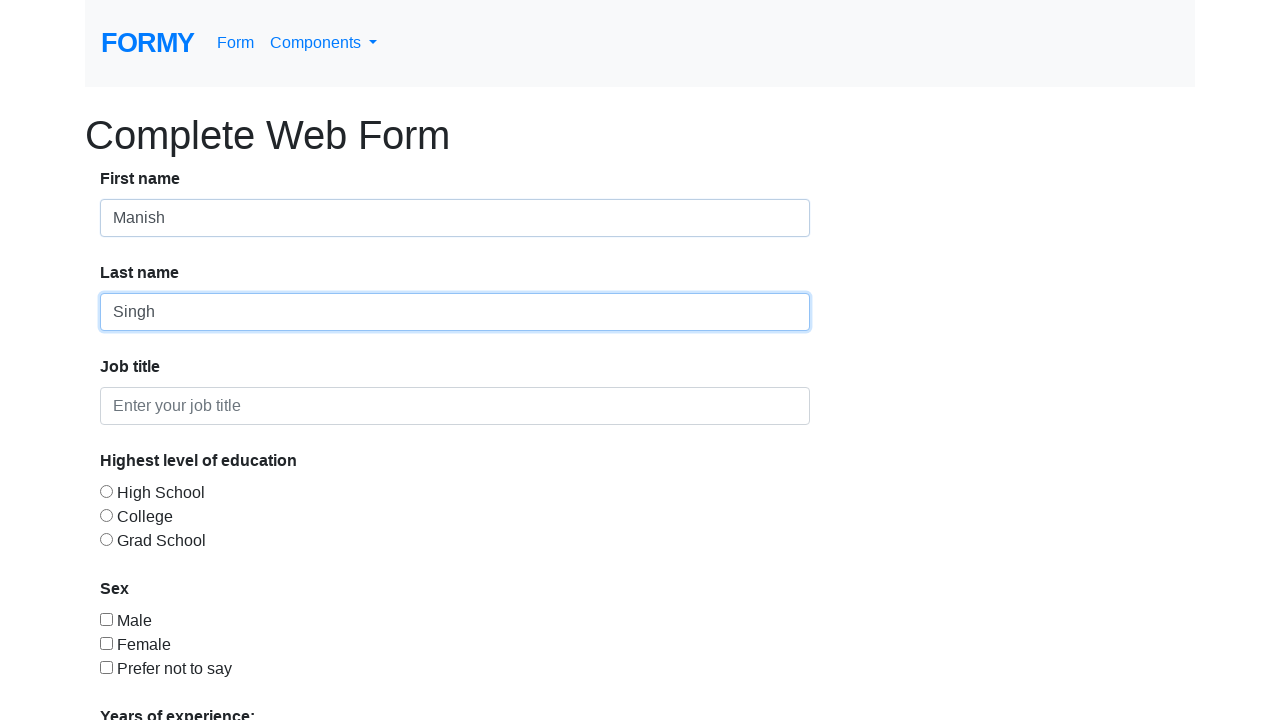

Filled job title field with 'SDE' on #job-title
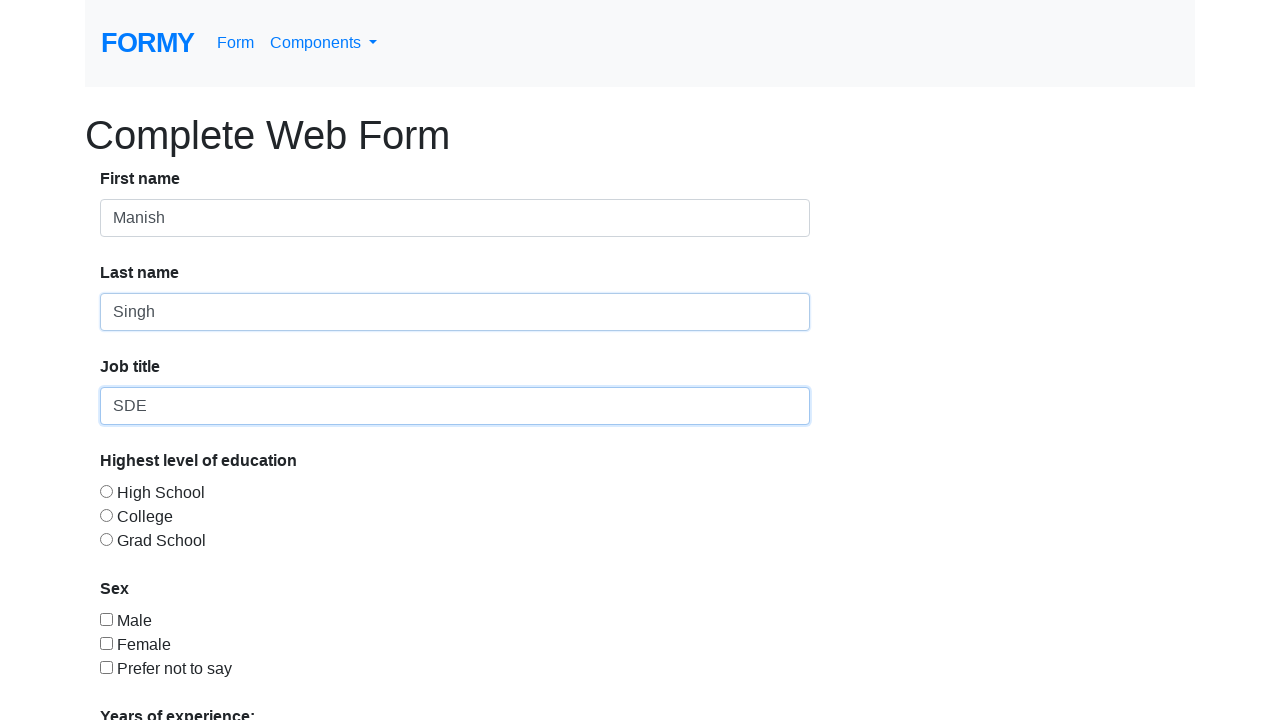

Selected radio button option 2 at (106, 515) on #radio-button-2
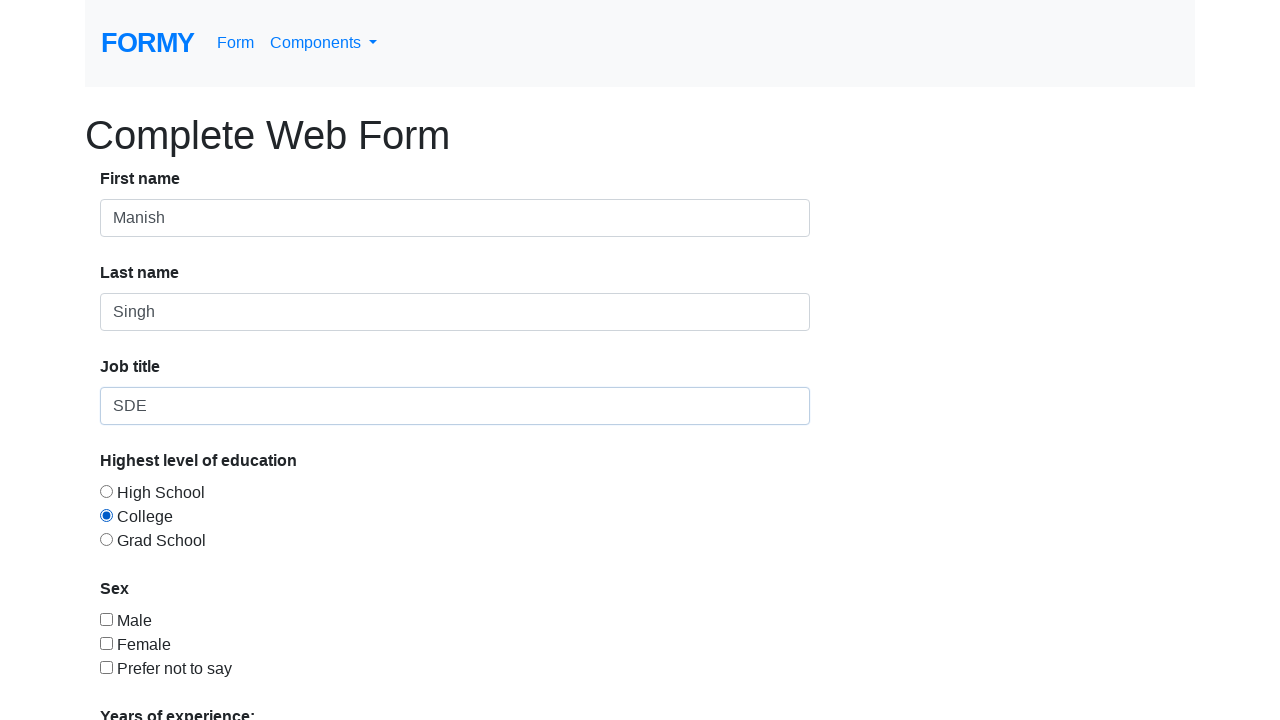

Checked checkbox 1 at (106, 619) on #checkbox-1
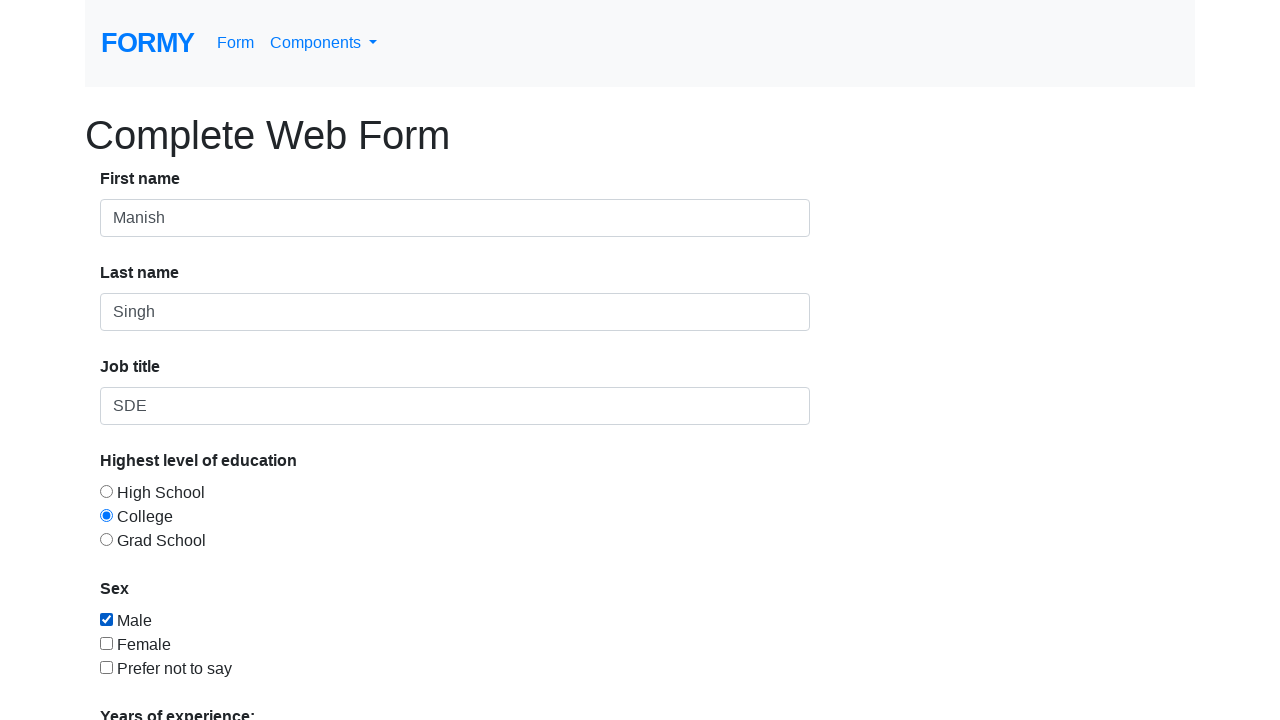

Selected option 1 from dropdown menu on #select-menu
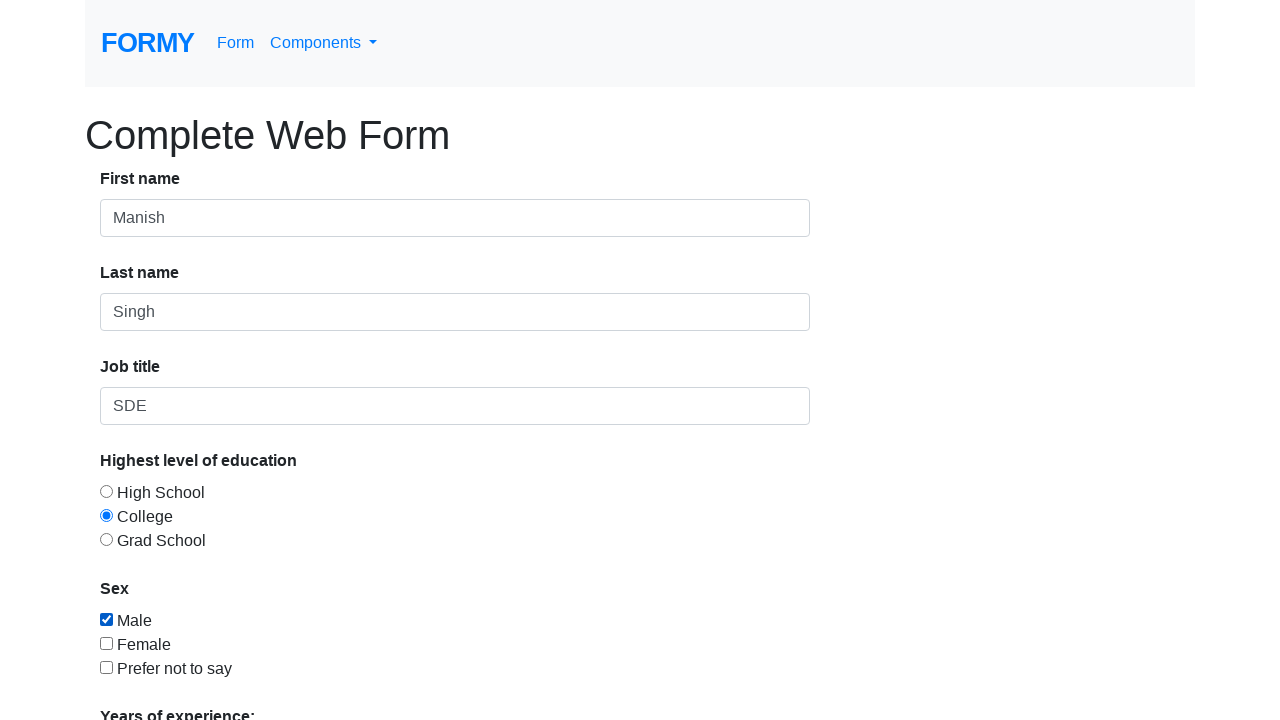

Clicked submit button to submit the form at (148, 680) on a[role='button']
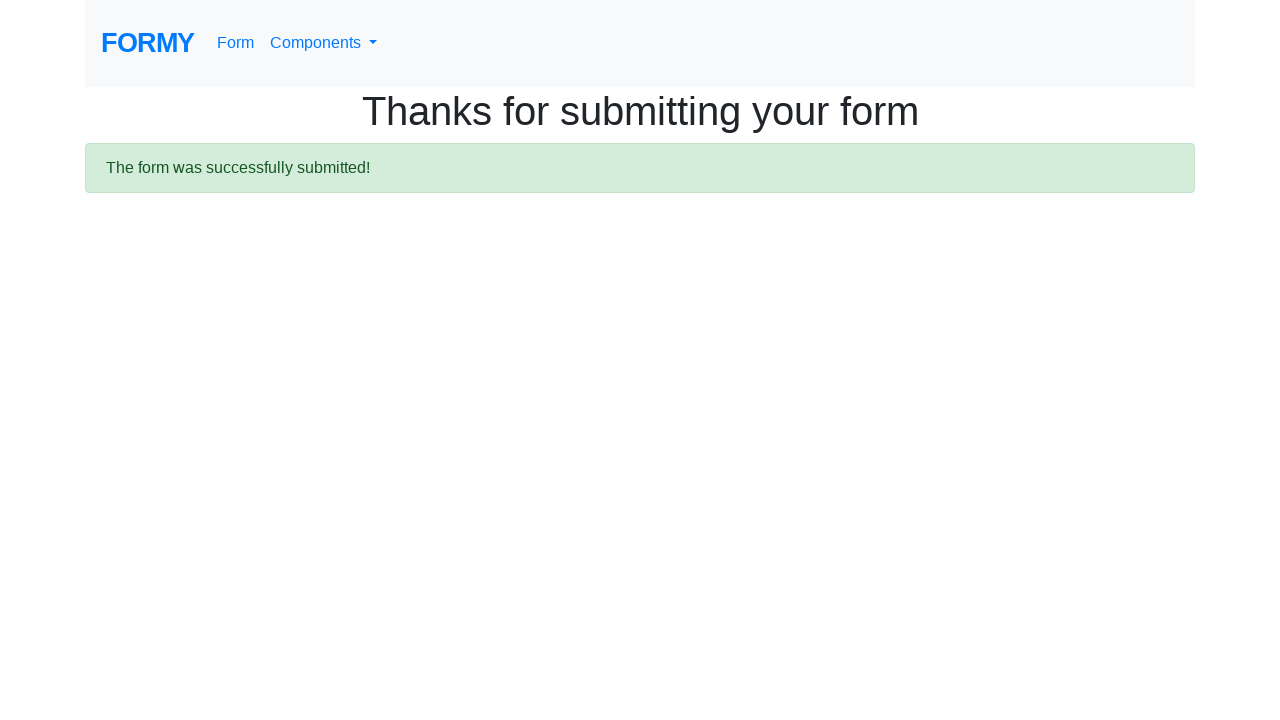

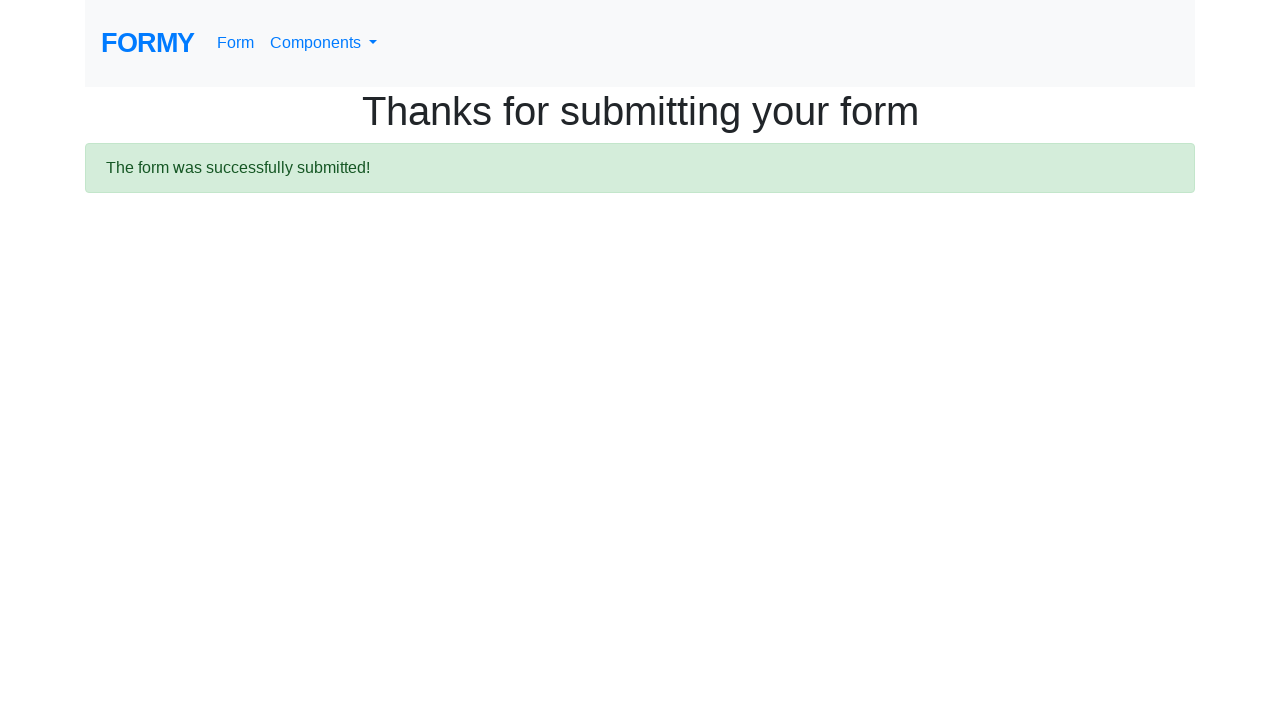